Tests JavaScript alert handling functionality by triggering alerts and confirm dialogs, accepting and dismissing them

Starting URL: https://rahulshettyacademy.com/AutomationPractice/

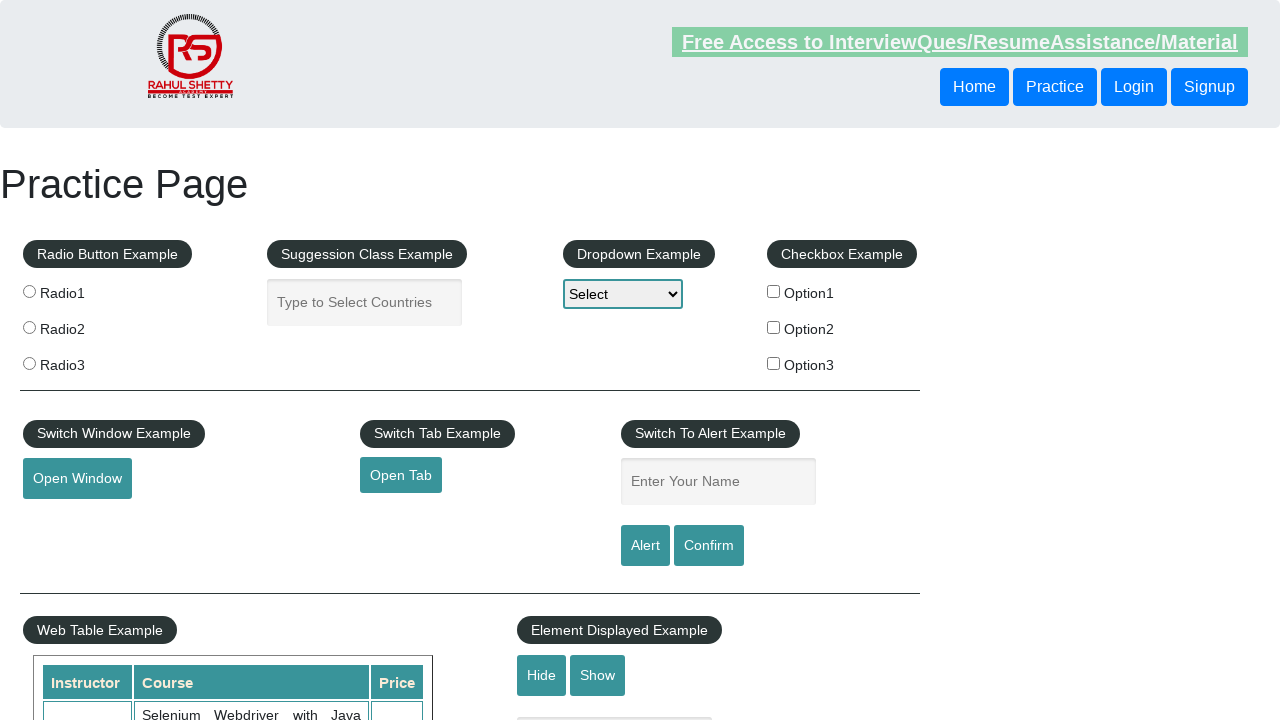

Filled name field with 'Rahul' on #name
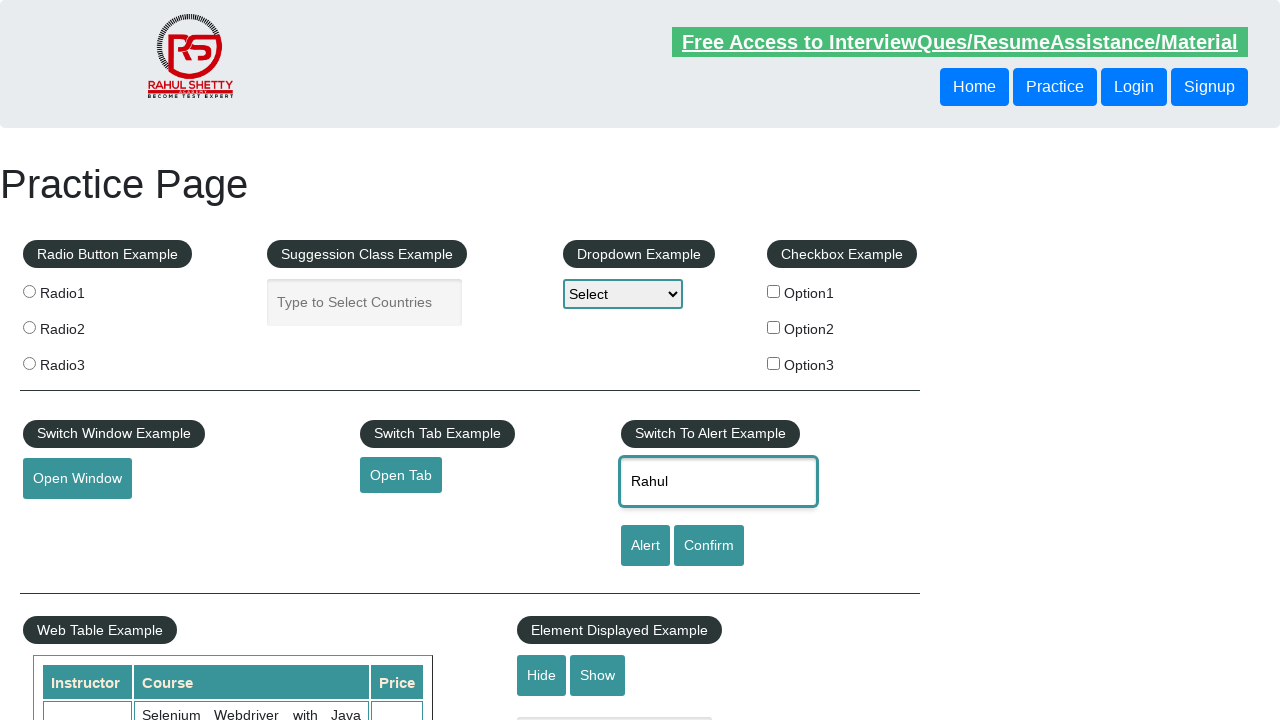

Clicked alert button to trigger simple alert at (645, 546) on [id='alertbtn']
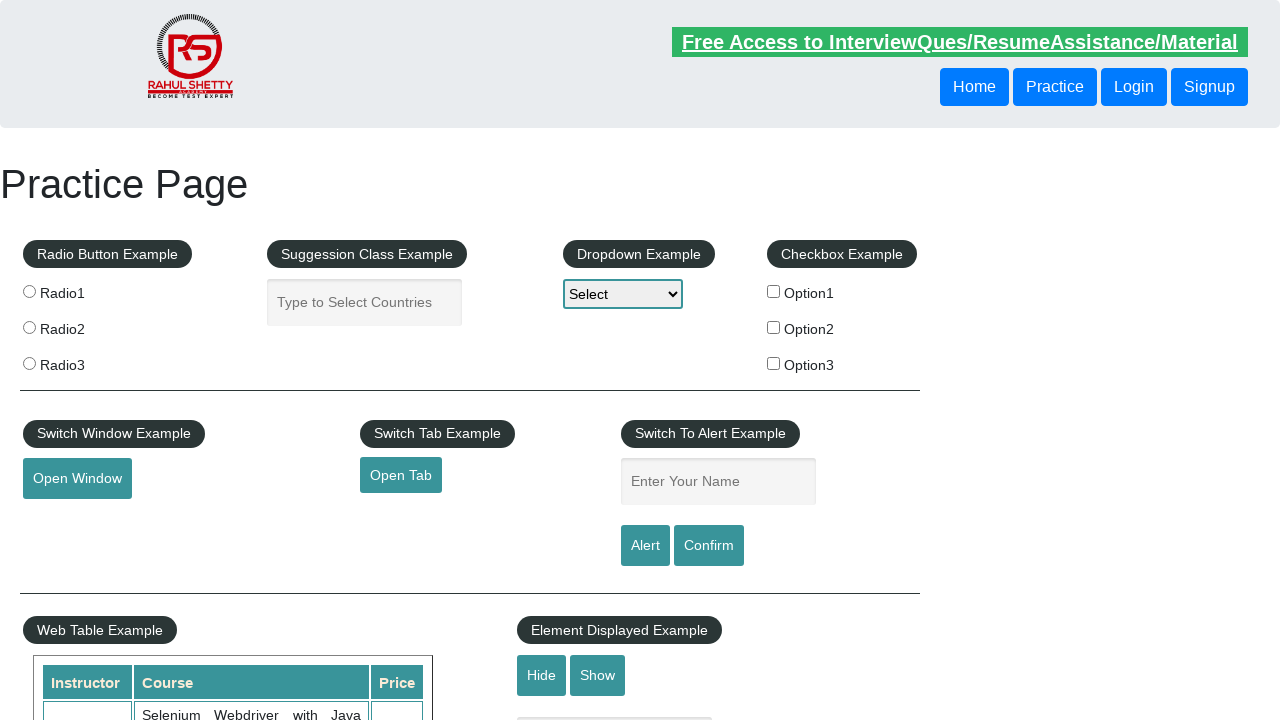

Set up dialog handler to accept alerts
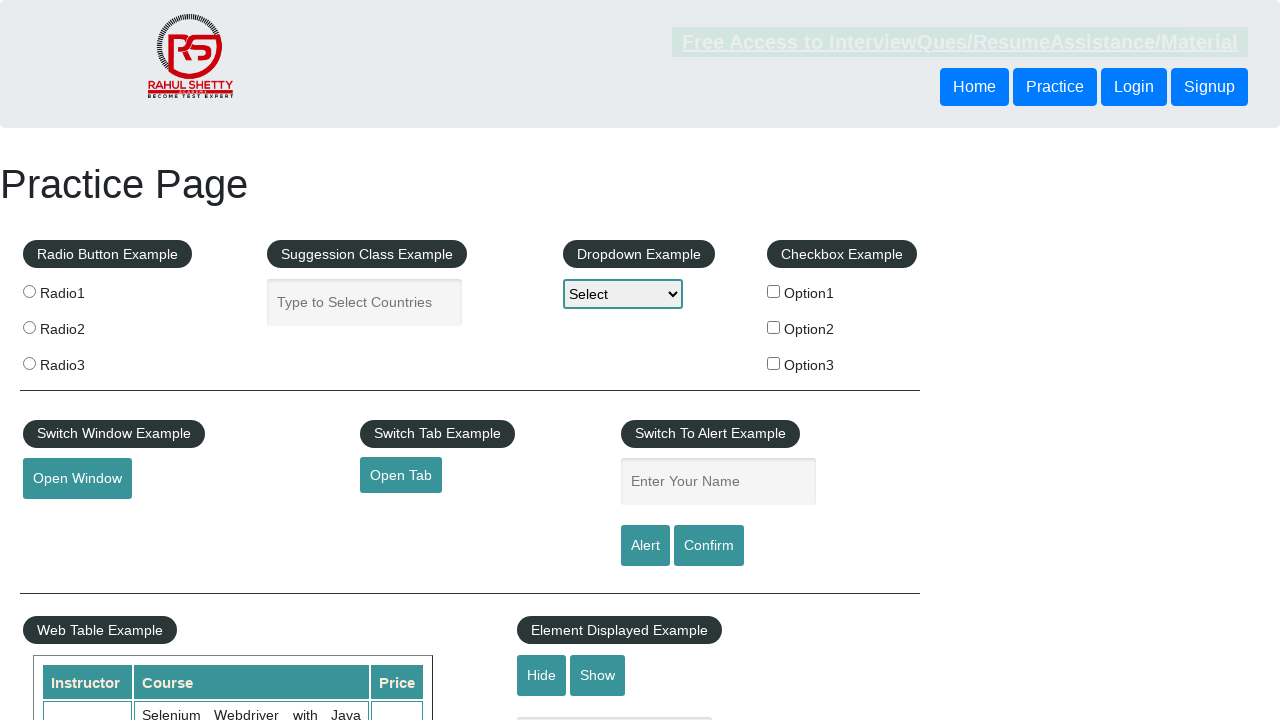

Clicked confirm button to trigger confirm dialog at (709, 546) on #confirmbtn
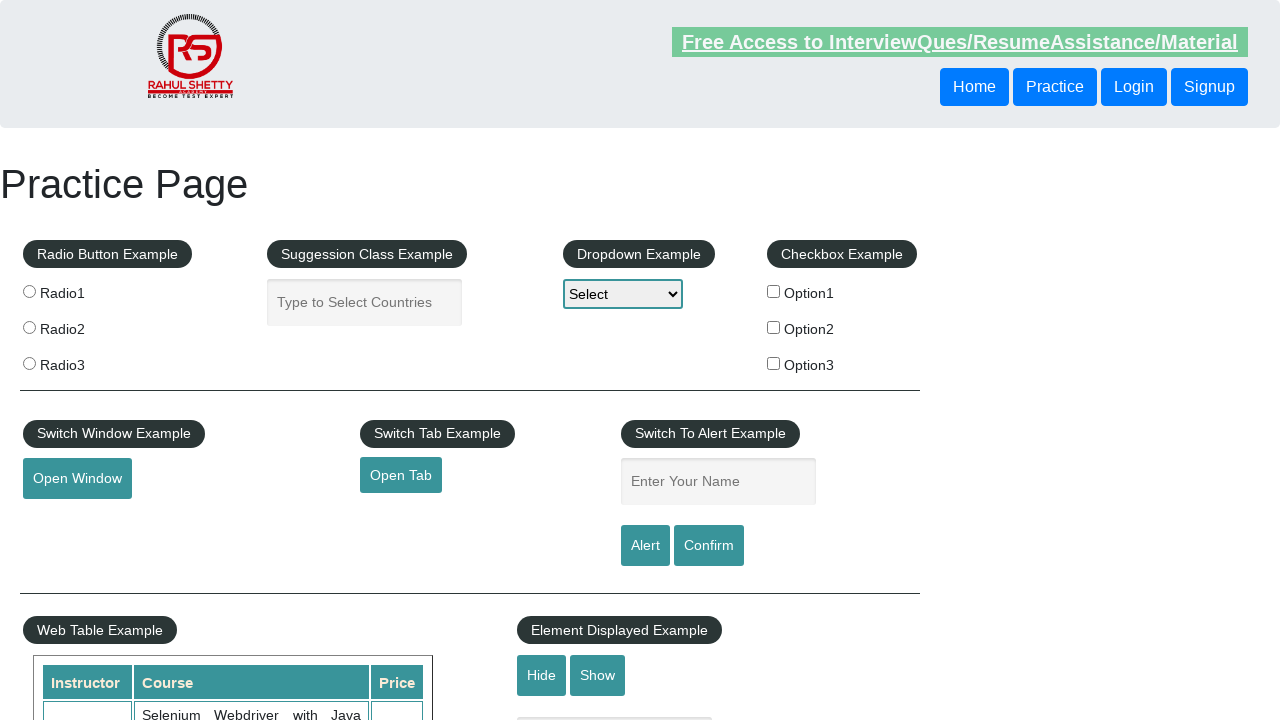

Set up dialog handler to dismiss next dialog
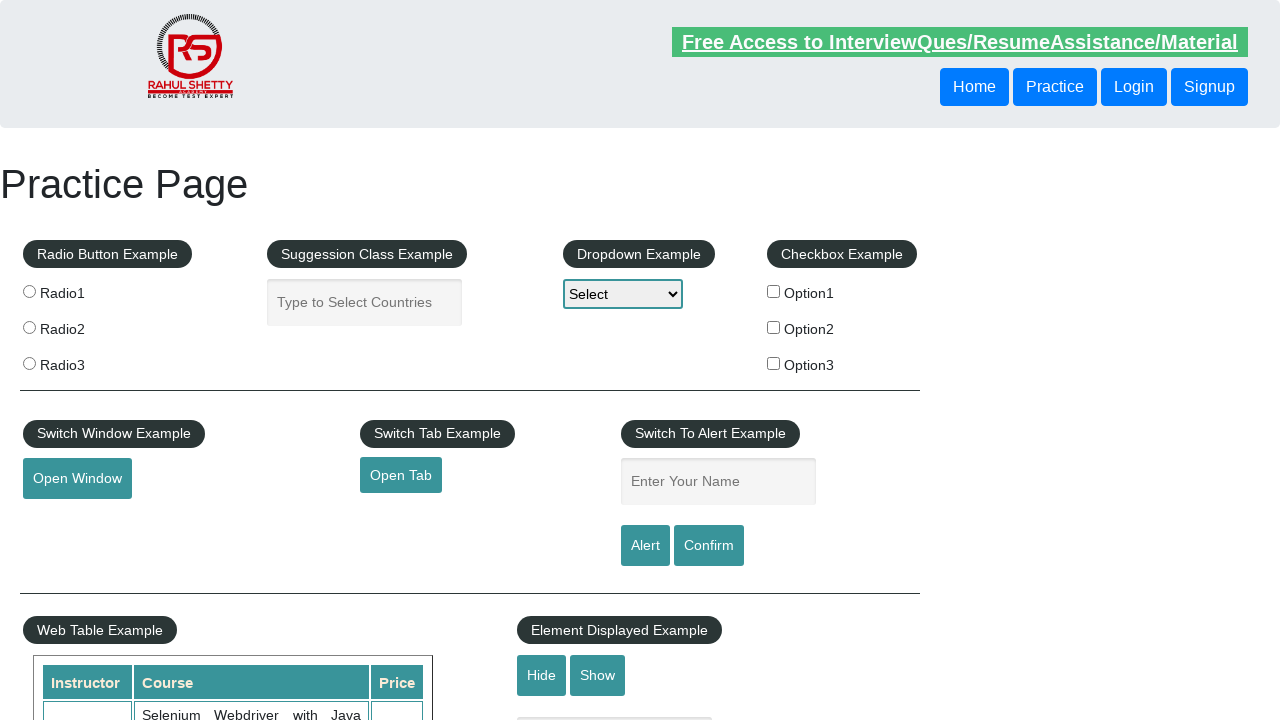

Clicked confirm button to trigger and dismiss confirm dialog at (709, 546) on #confirmbtn
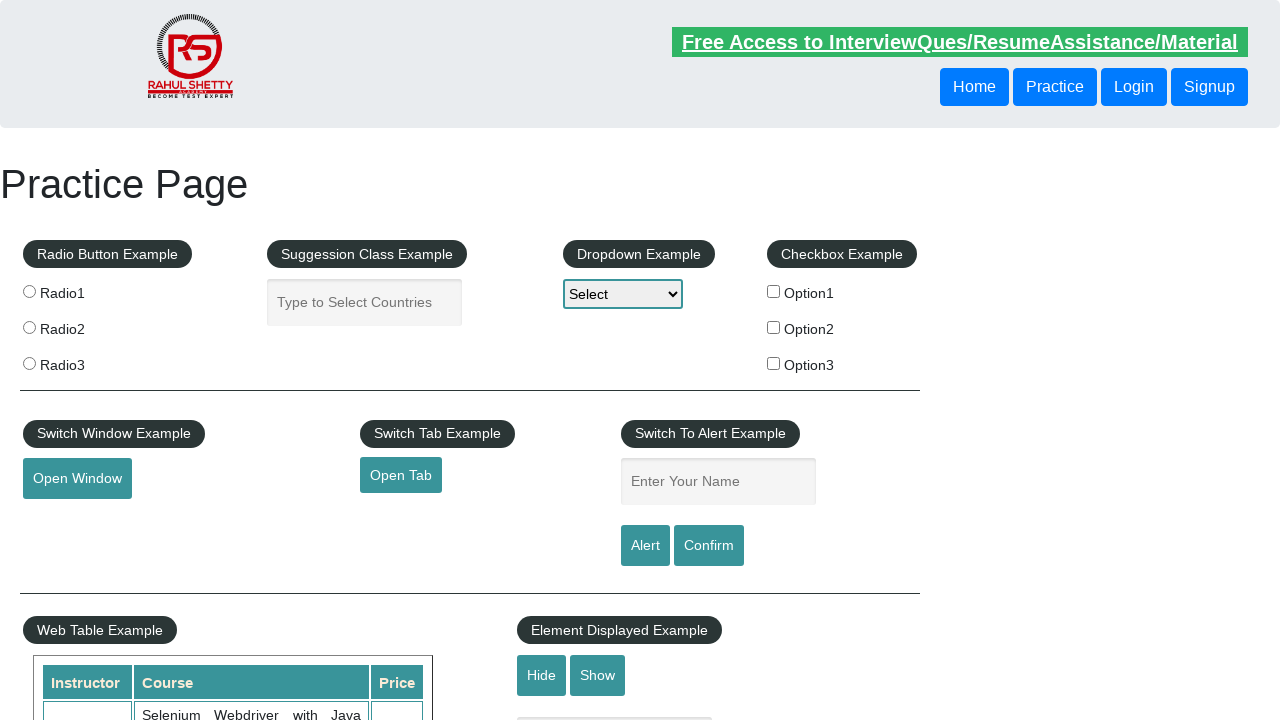

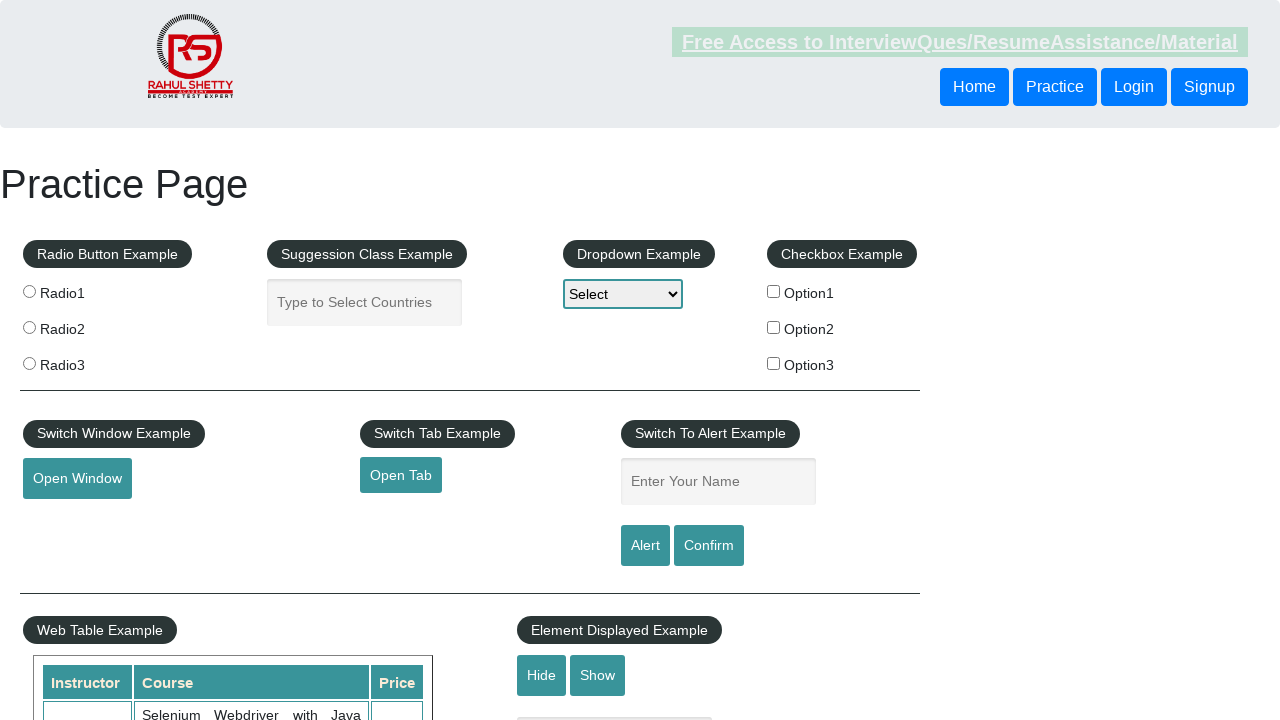